Tests that the browser back button works correctly with routing filters

Starting URL: https://demo.playwright.dev/todomvc

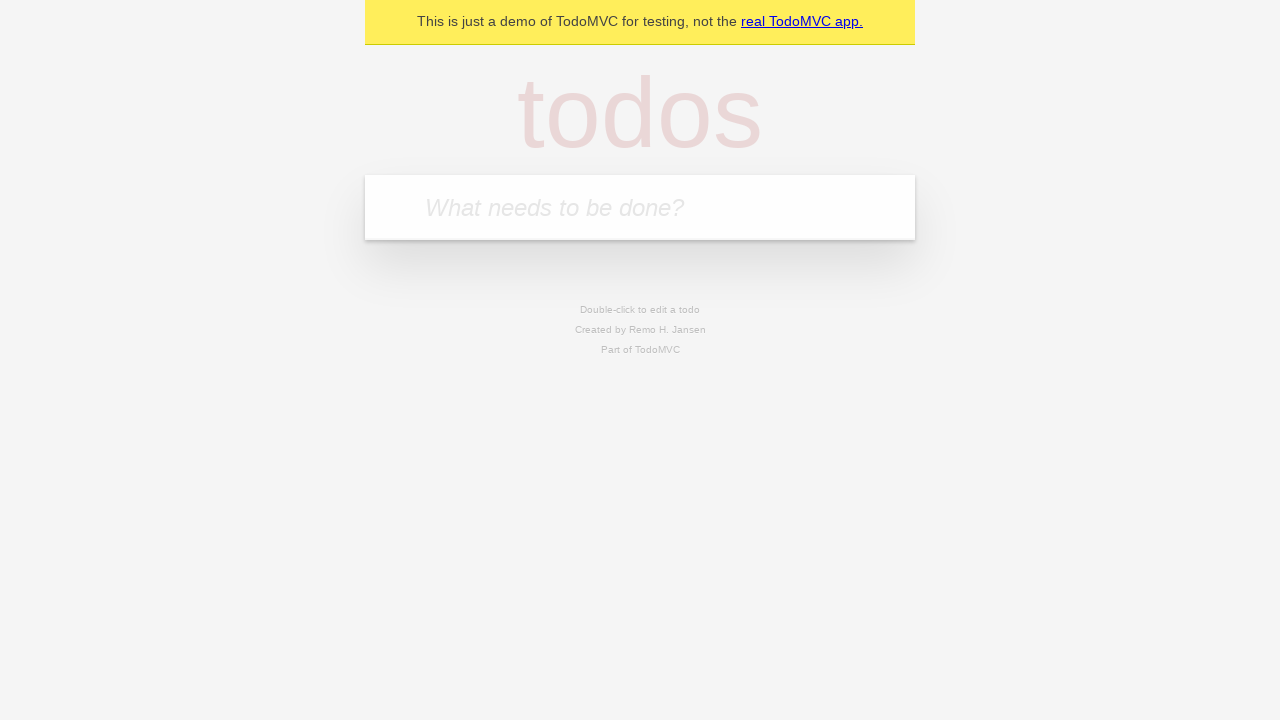

Filled todo input with 'buy some cheese' on internal:attr=[placeholder="What needs to be done?"i]
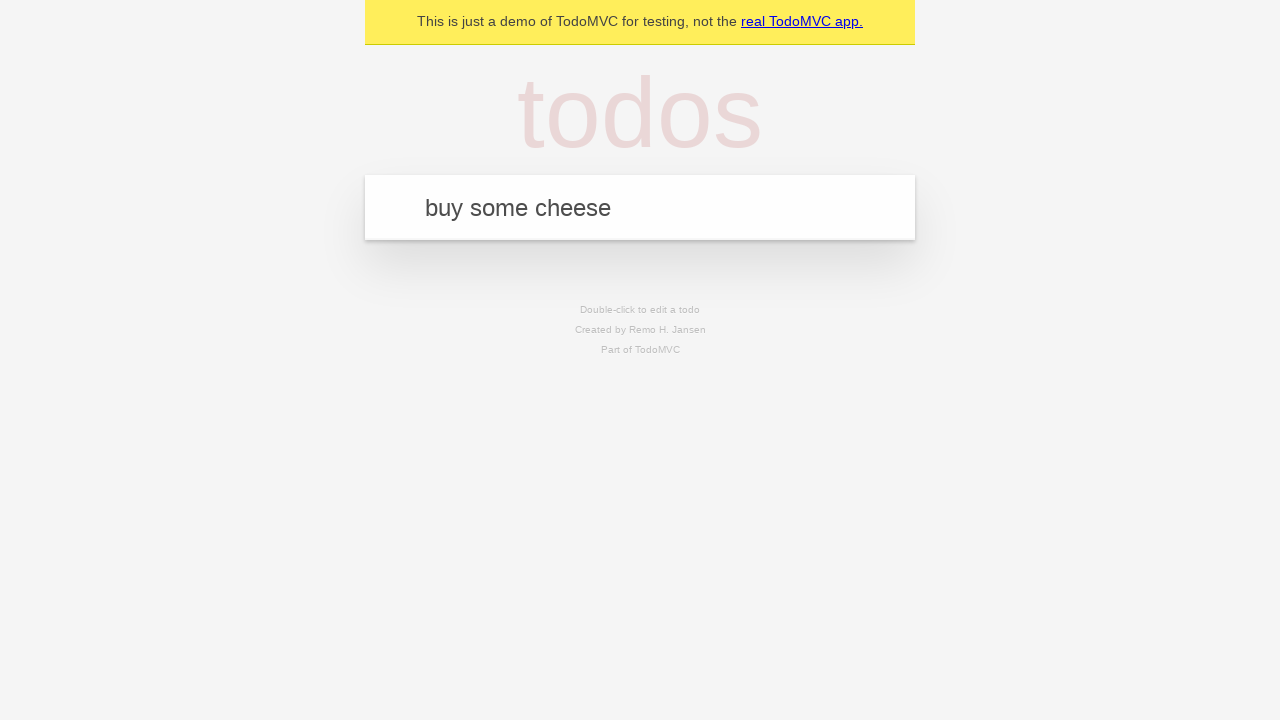

Pressed Enter to add first todo on internal:attr=[placeholder="What needs to be done?"i]
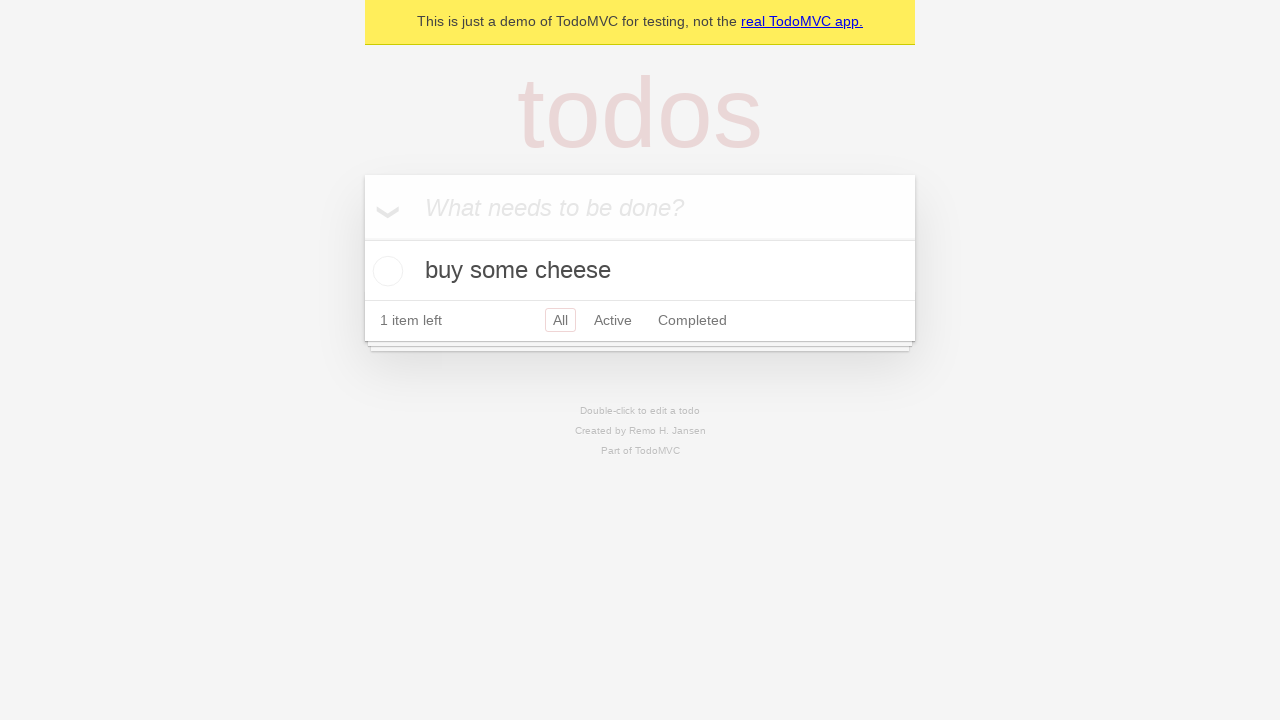

Filled todo input with 'feed the cat' on internal:attr=[placeholder="What needs to be done?"i]
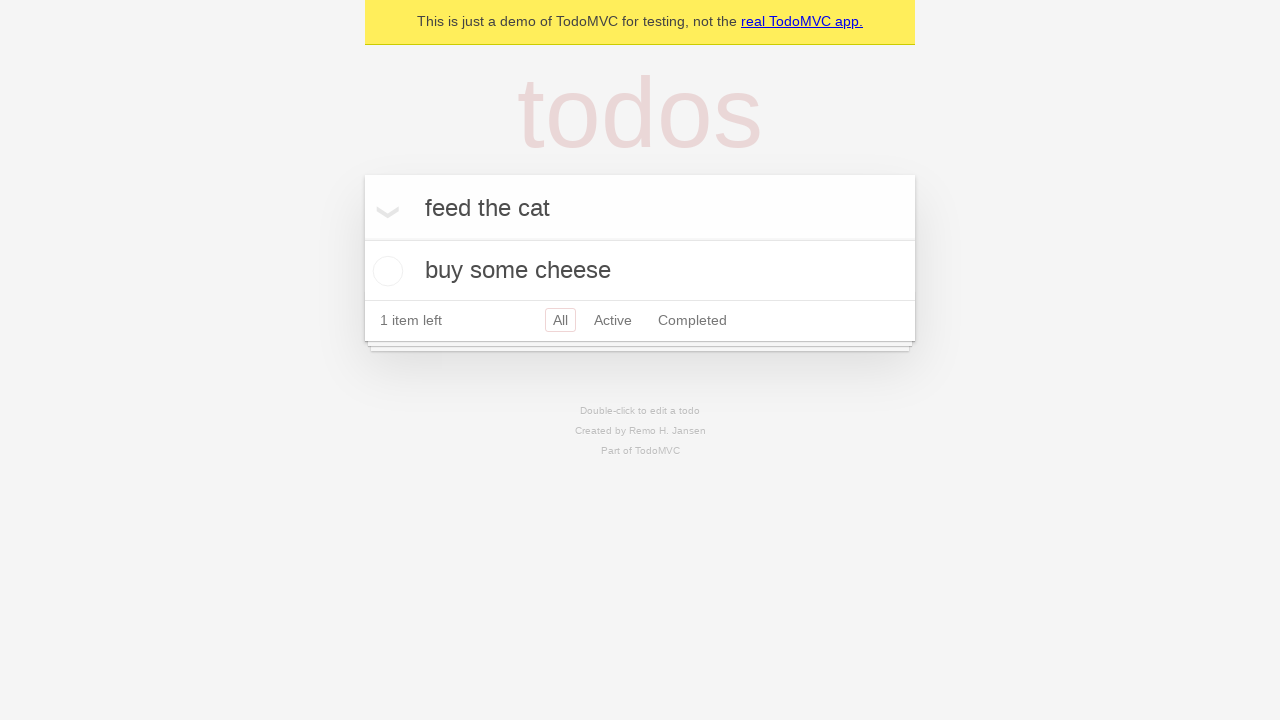

Pressed Enter to add second todo on internal:attr=[placeholder="What needs to be done?"i]
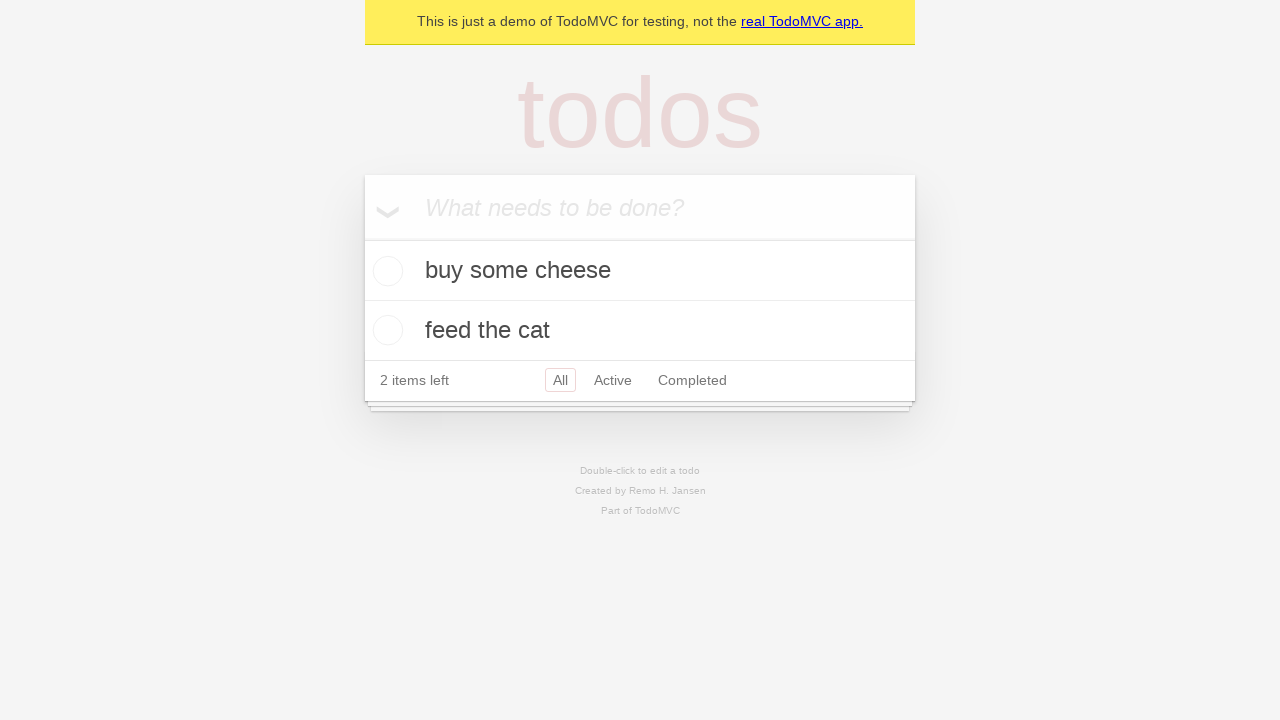

Filled todo input with 'book a doctors appointment' on internal:attr=[placeholder="What needs to be done?"i]
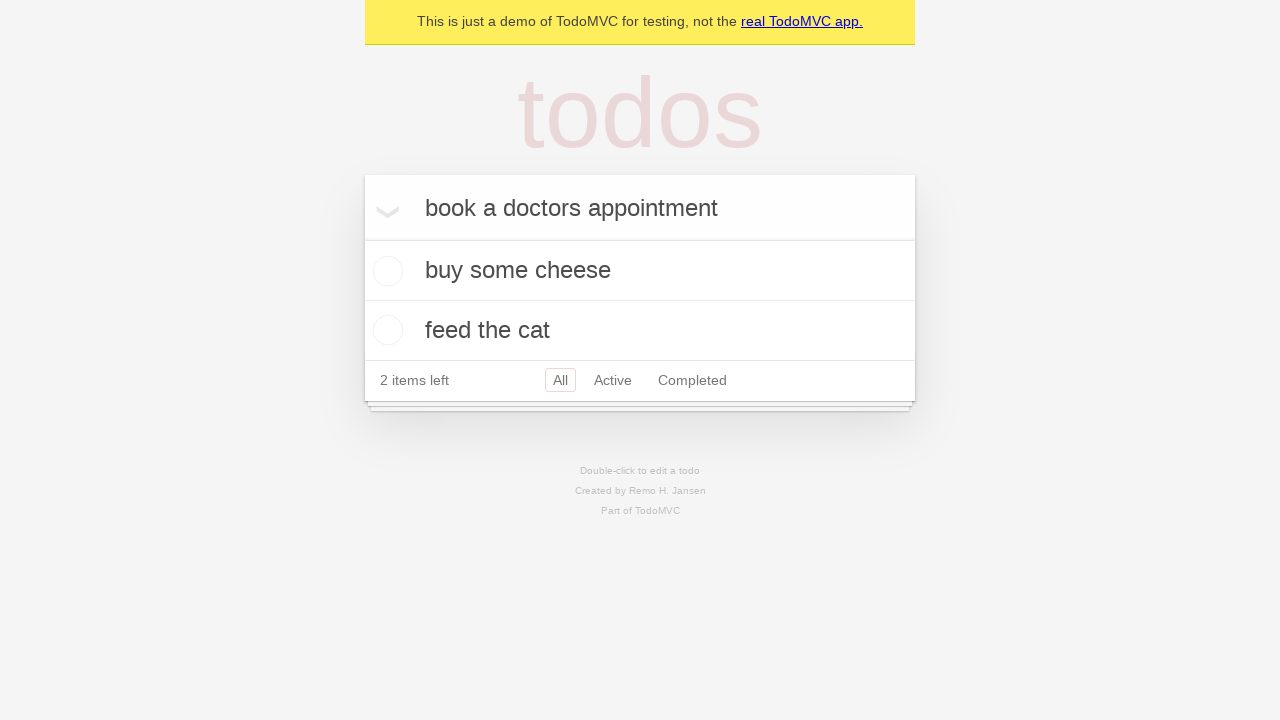

Pressed Enter to add third todo on internal:attr=[placeholder="What needs to be done?"i]
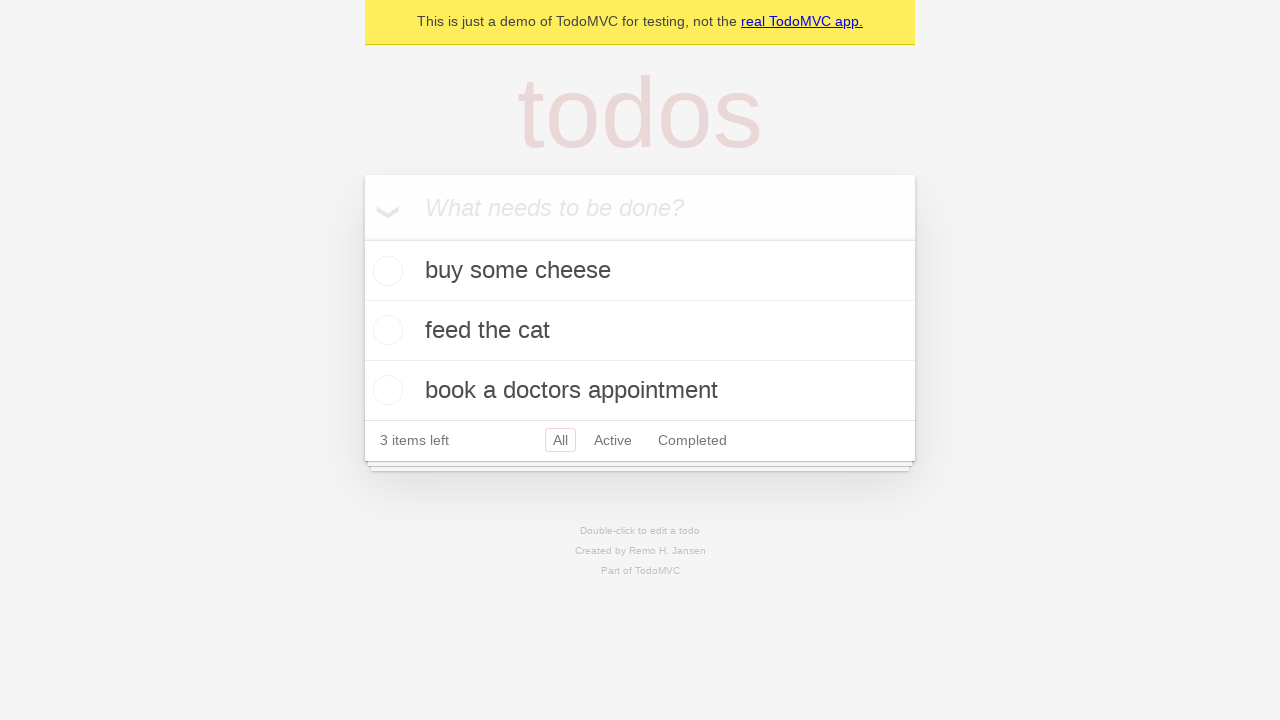

Waited for todo items to load
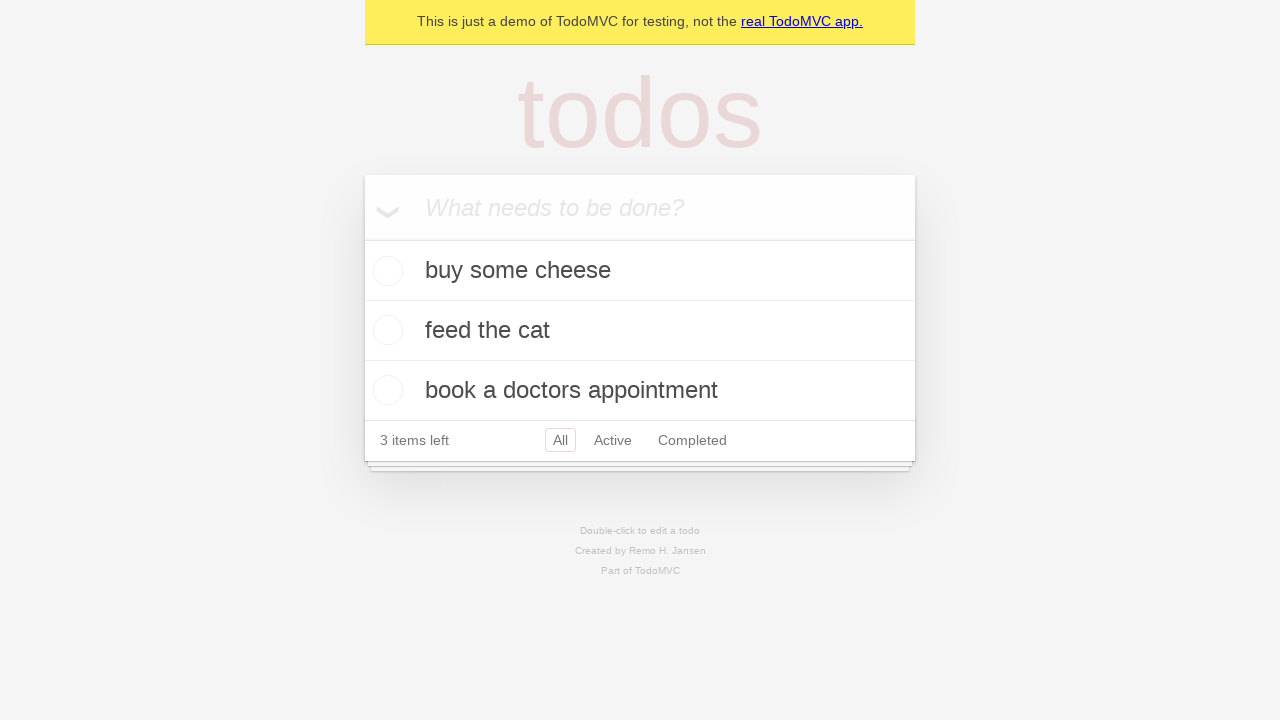

Marked second todo as completed at (385, 330) on internal:testid=[data-testid="todo-item"s] >> nth=1 >> internal:role=checkbox
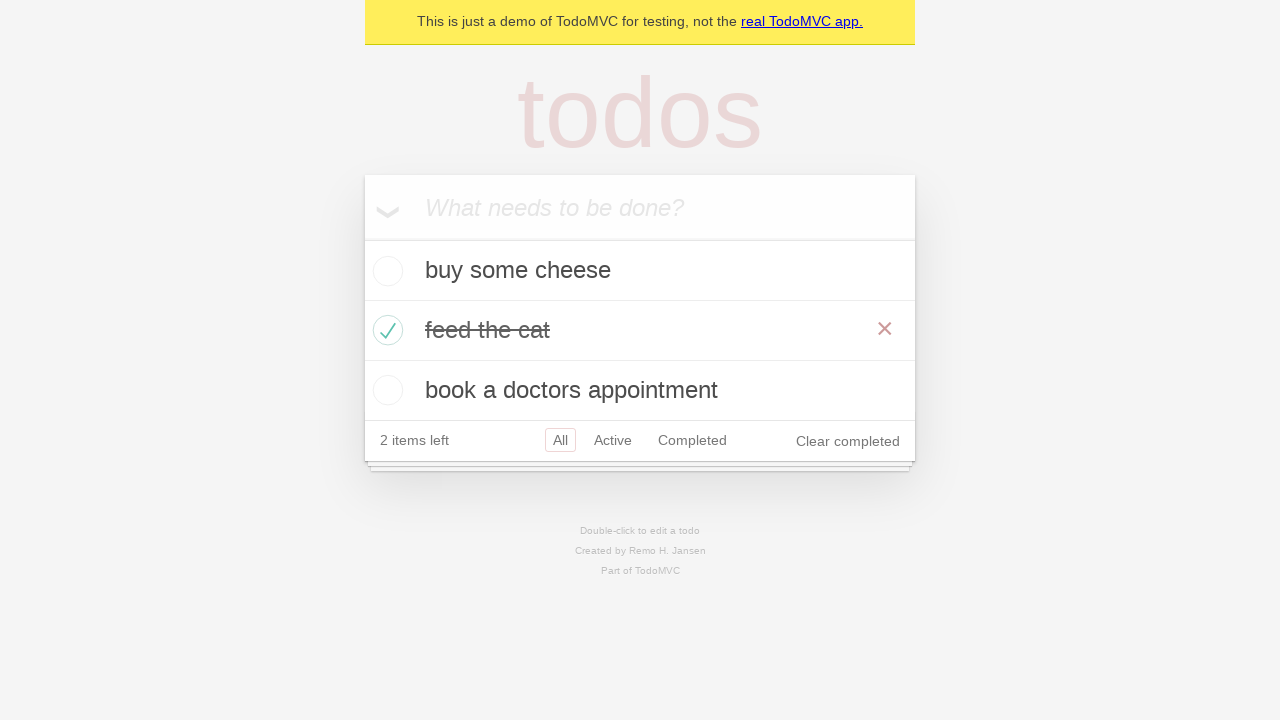

Clicked 'All' filter at (560, 440) on internal:role=link[name="All"i]
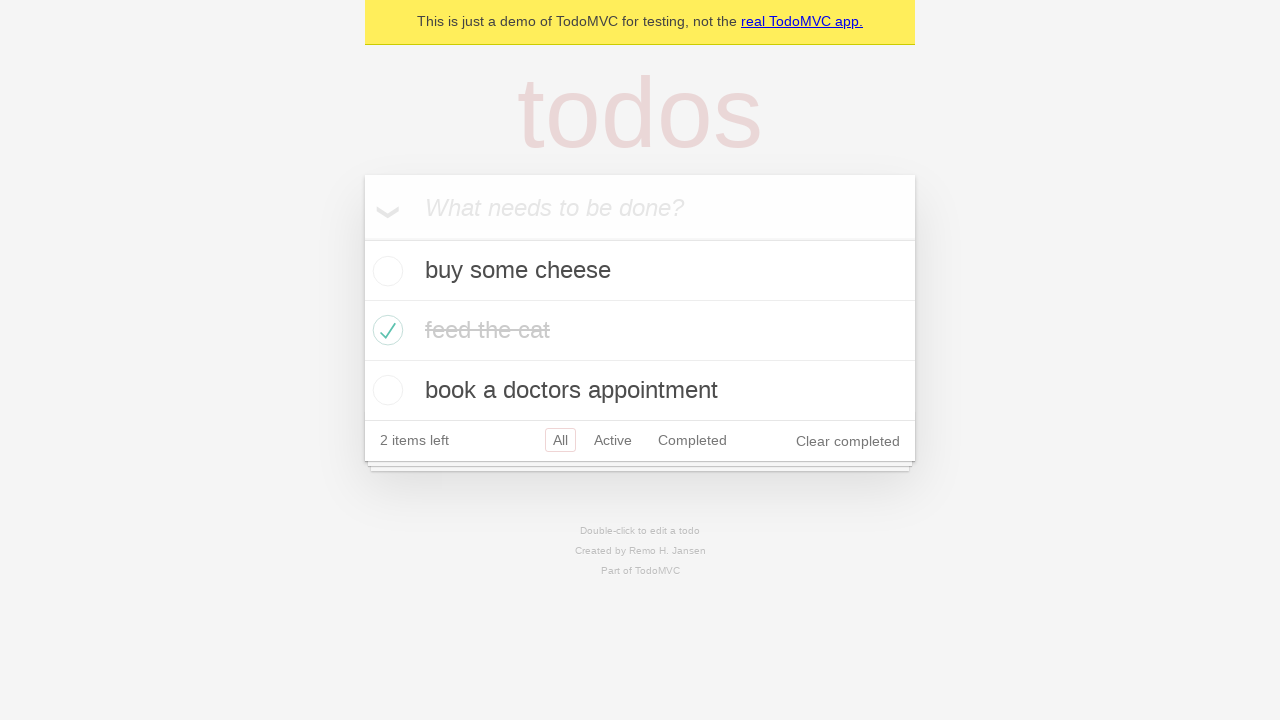

Clicked 'Active' filter at (613, 440) on internal:role=link[name="Active"i]
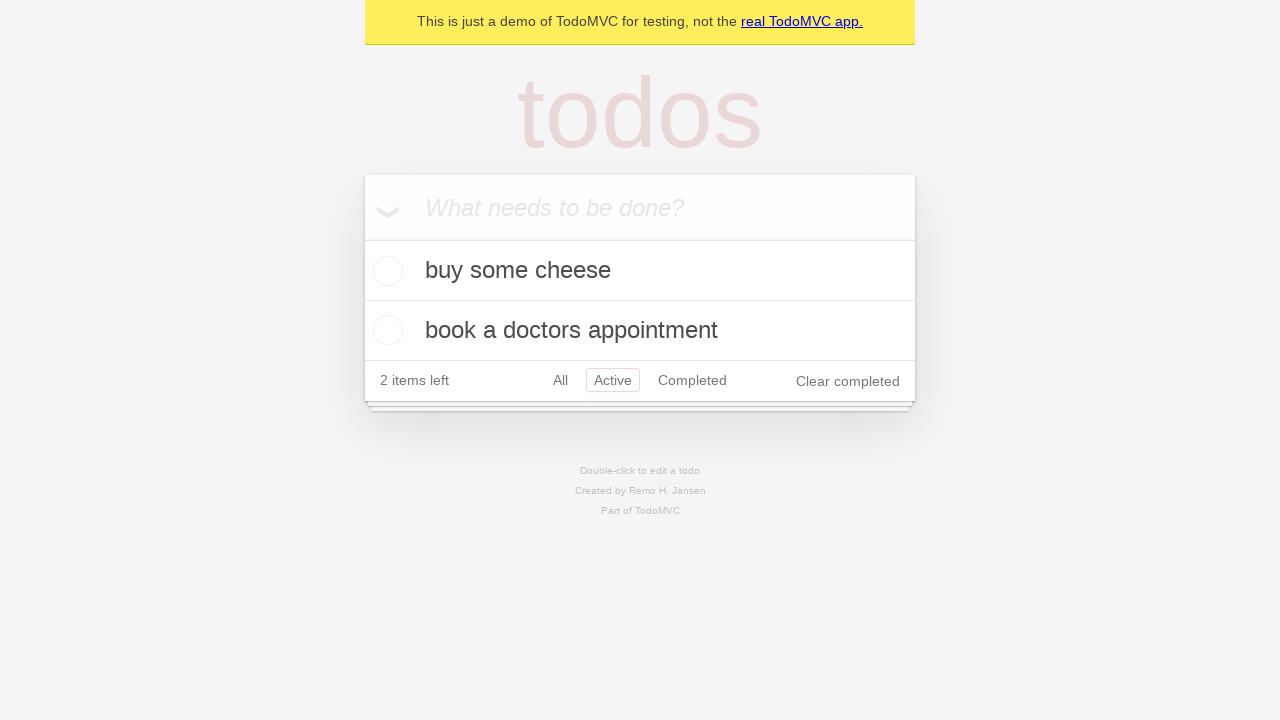

Clicked 'Completed' filter at (692, 380) on internal:role=link[name="Completed"i]
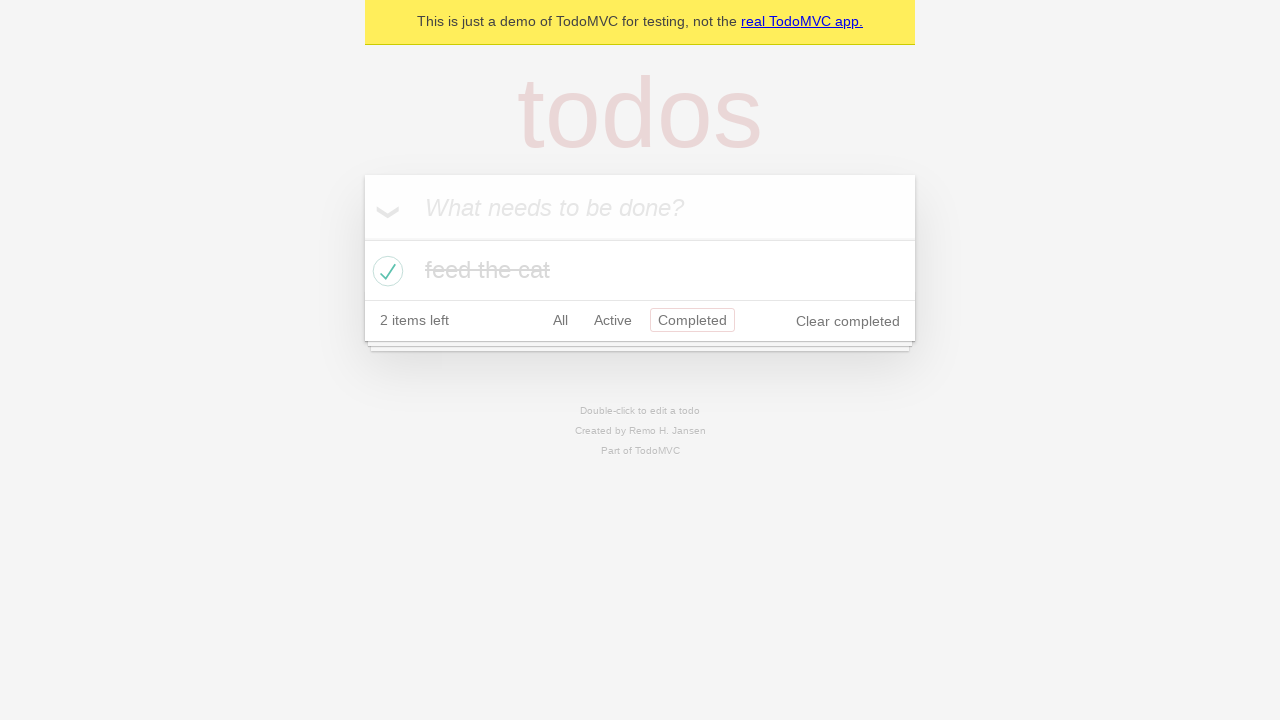

Clicked browser back button (navigated from Completed to Active filter)
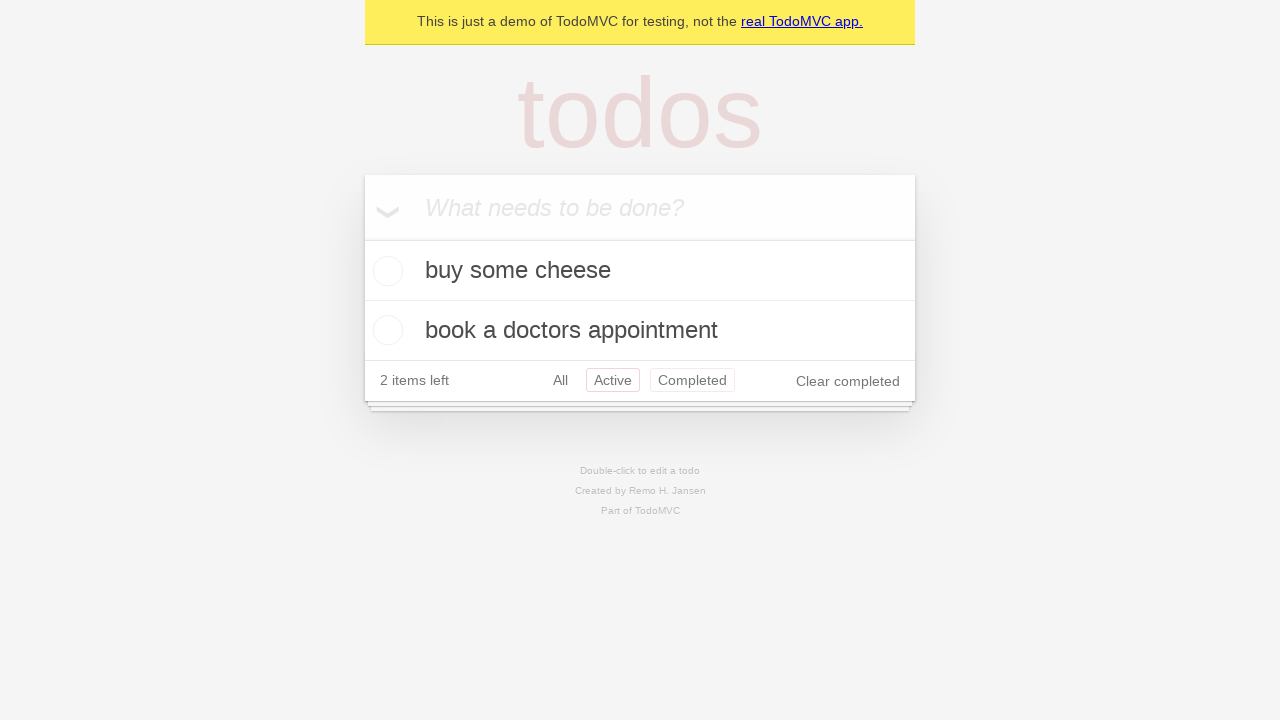

Clicked browser back button (navigated from Active to All filter)
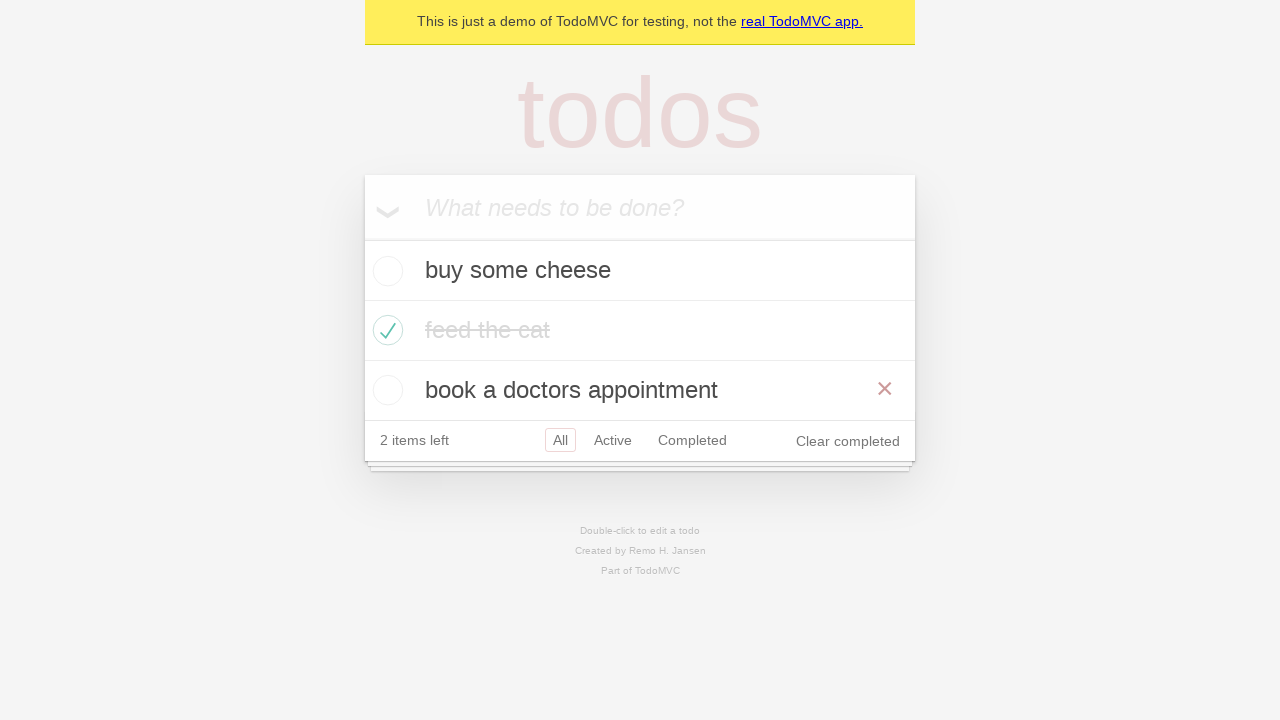

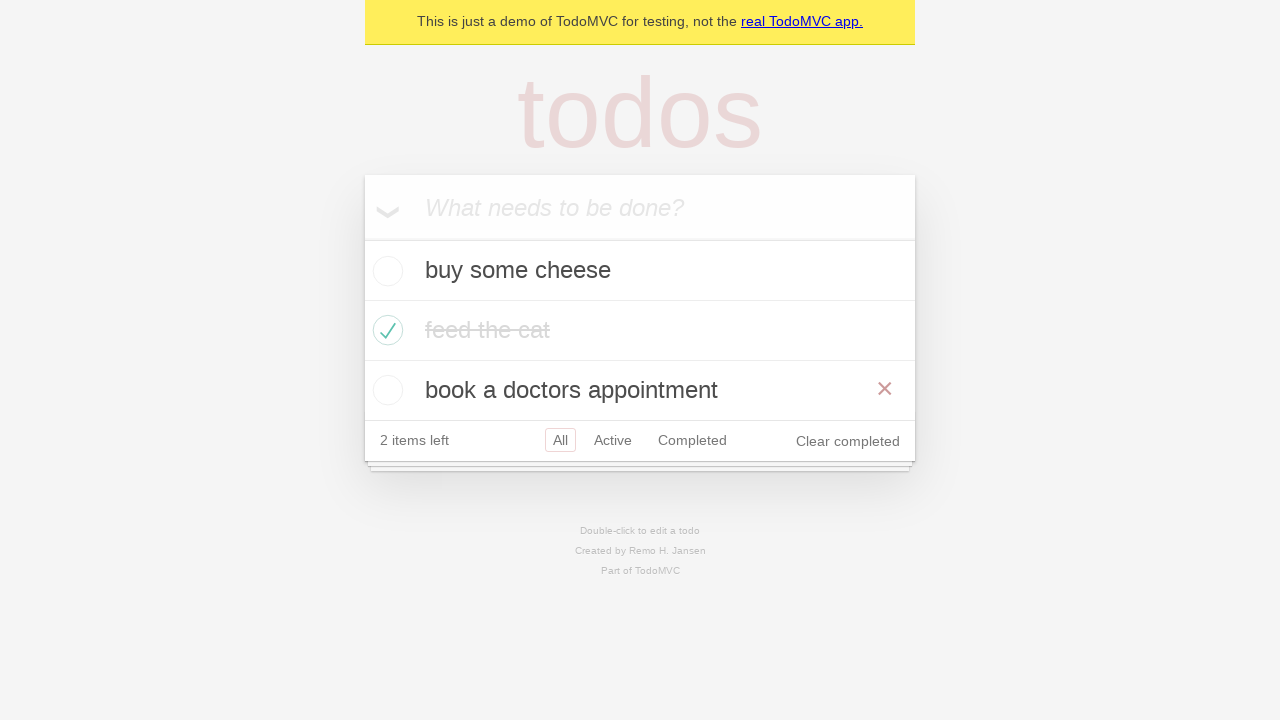